Tests a timer functionality by entering a duration, starting the timer, waiting for it to complete, and then resetting it

Starting URL: https://demoapps.qspiders.com/ui/progress/timer?sublist=1

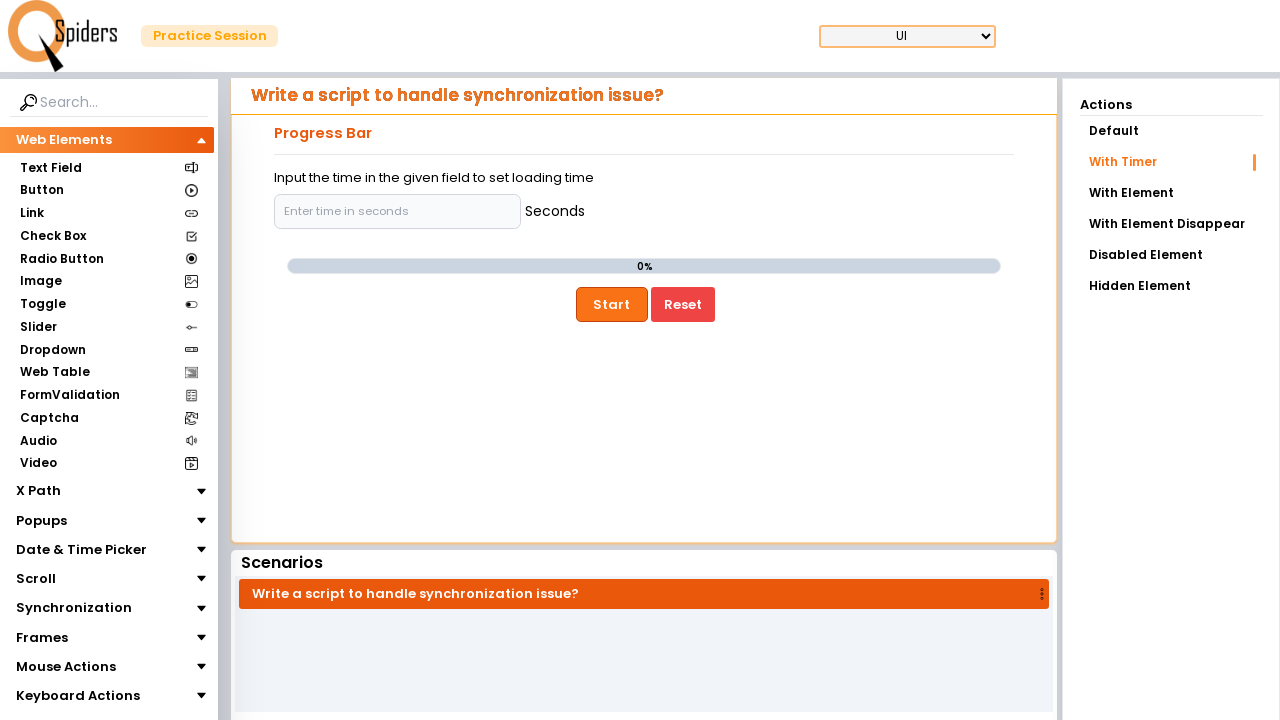

Filled time input field with '2' seconds on //input[@placeholder='Enter time in seconds']
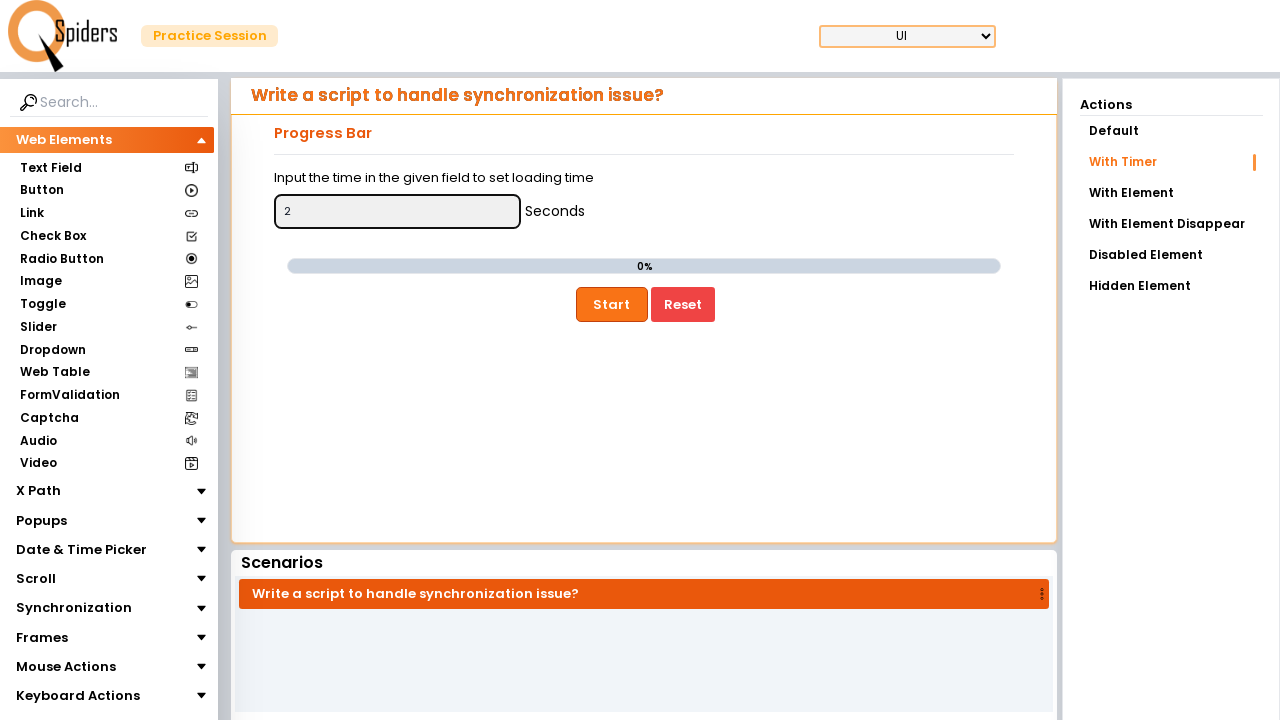

Clicked Start button to begin the timer at (612, 304) on xpath=//button[text()='Start']
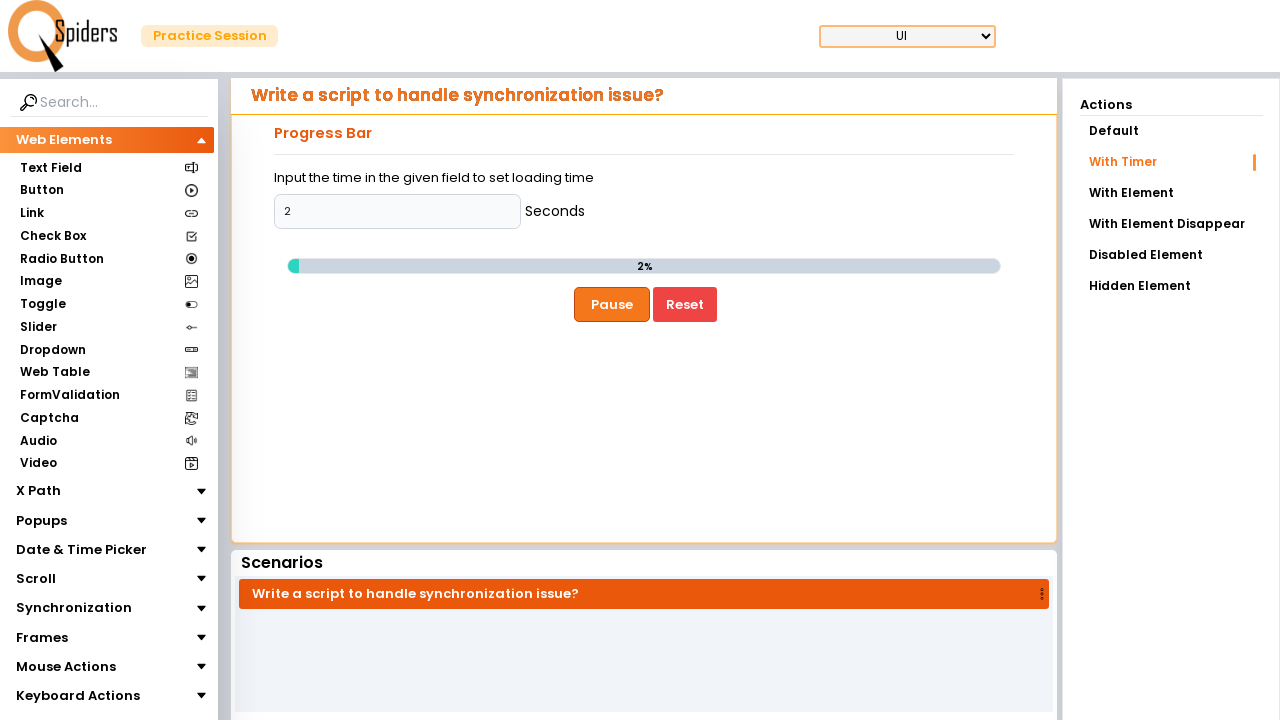

Timer completed and Start button reappeared
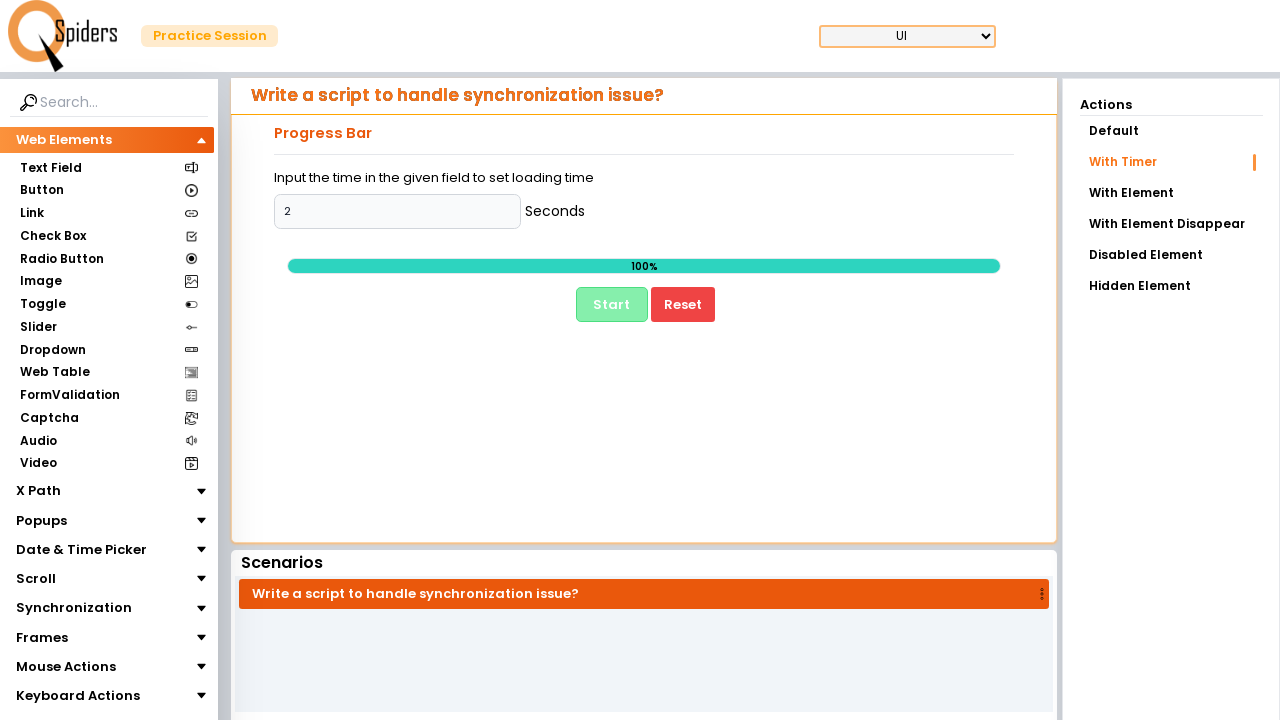

Clicked Reset button to reset the timer at (683, 304) on xpath=//button[text()='Reset']
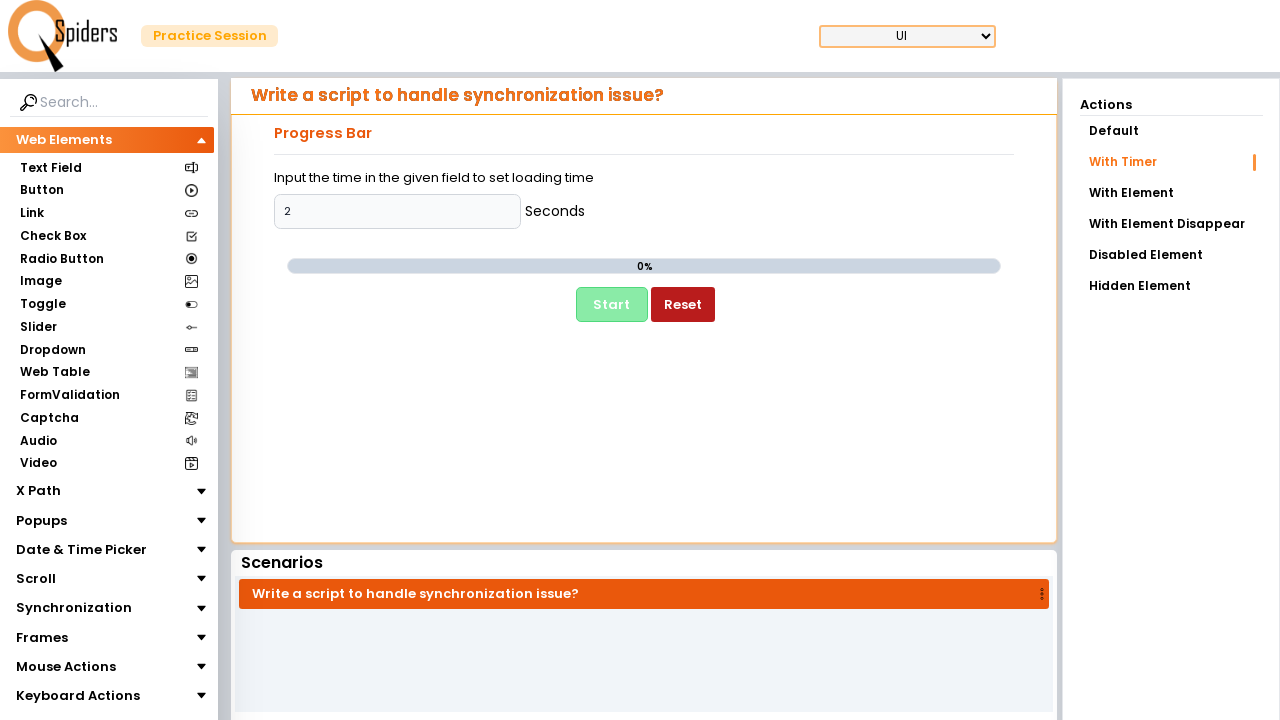

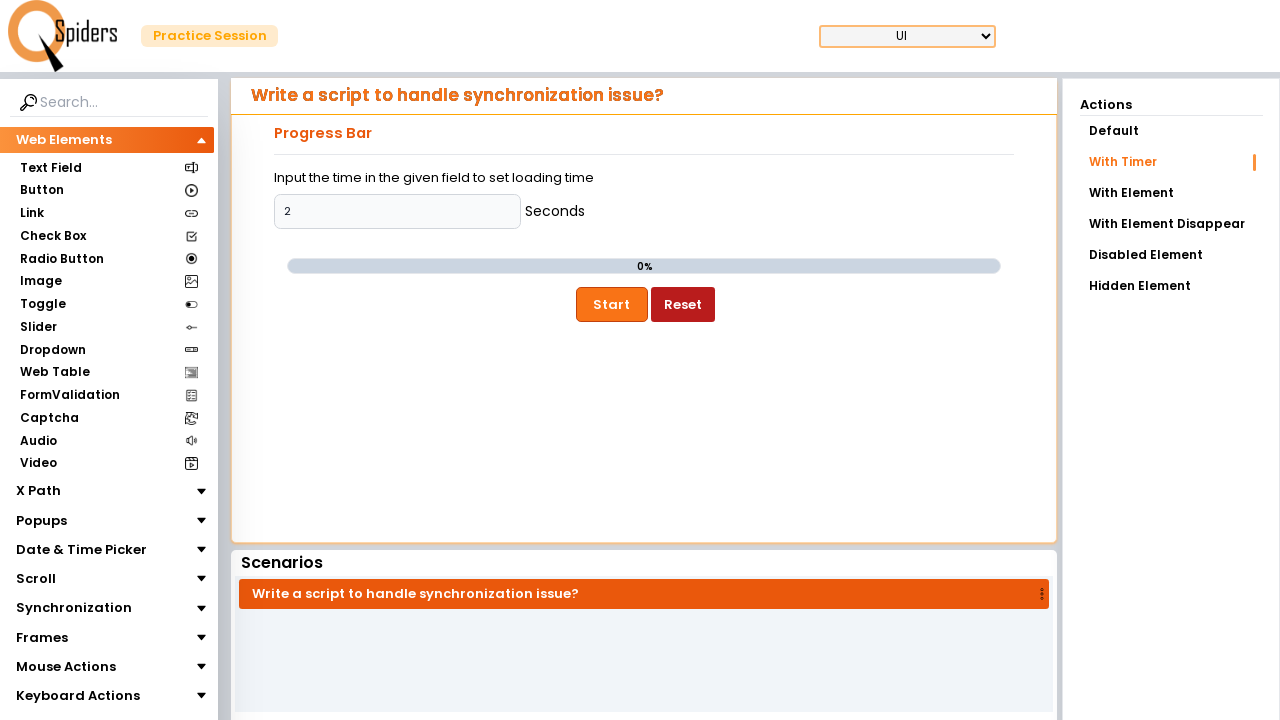